Tests AJAX functionality by clicking a button and waiting for dynamically loaded content (h1 and h3 elements) to appear on the page

Starting URL: https://v1.training-support.net/selenium/ajax

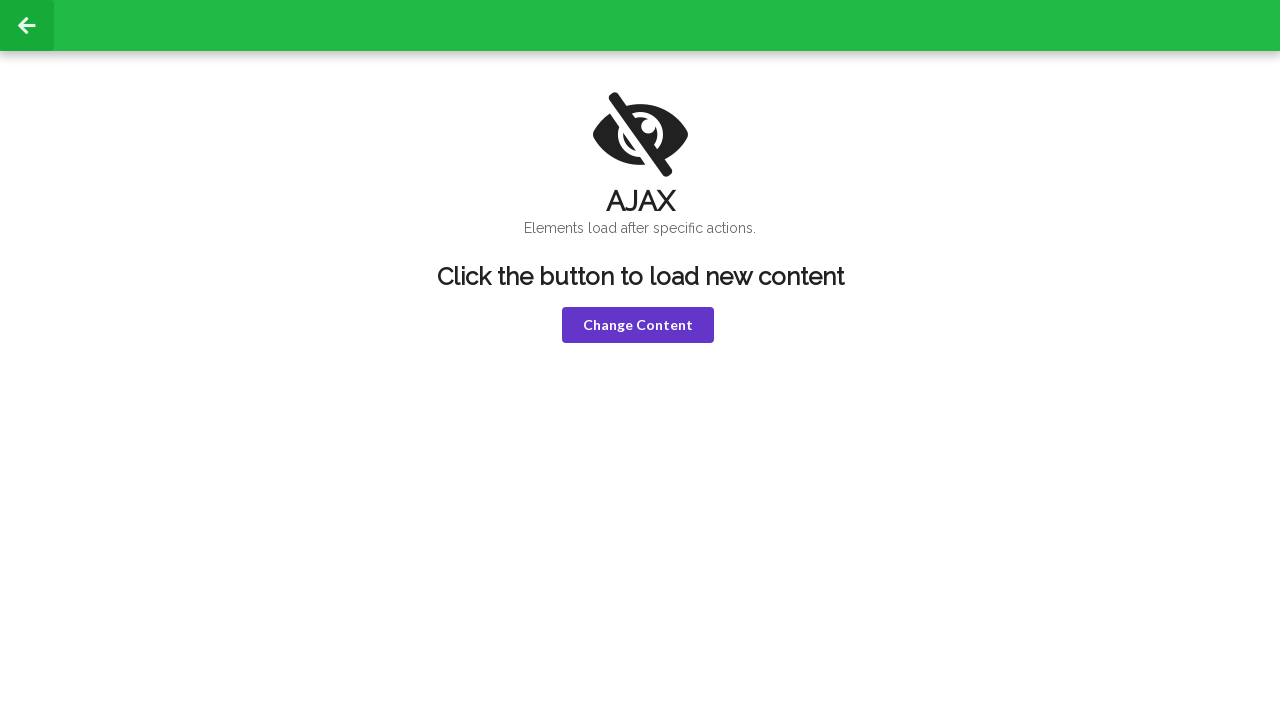

Clicked the violet button to trigger AJAX content loading at (638, 325) on button.violet
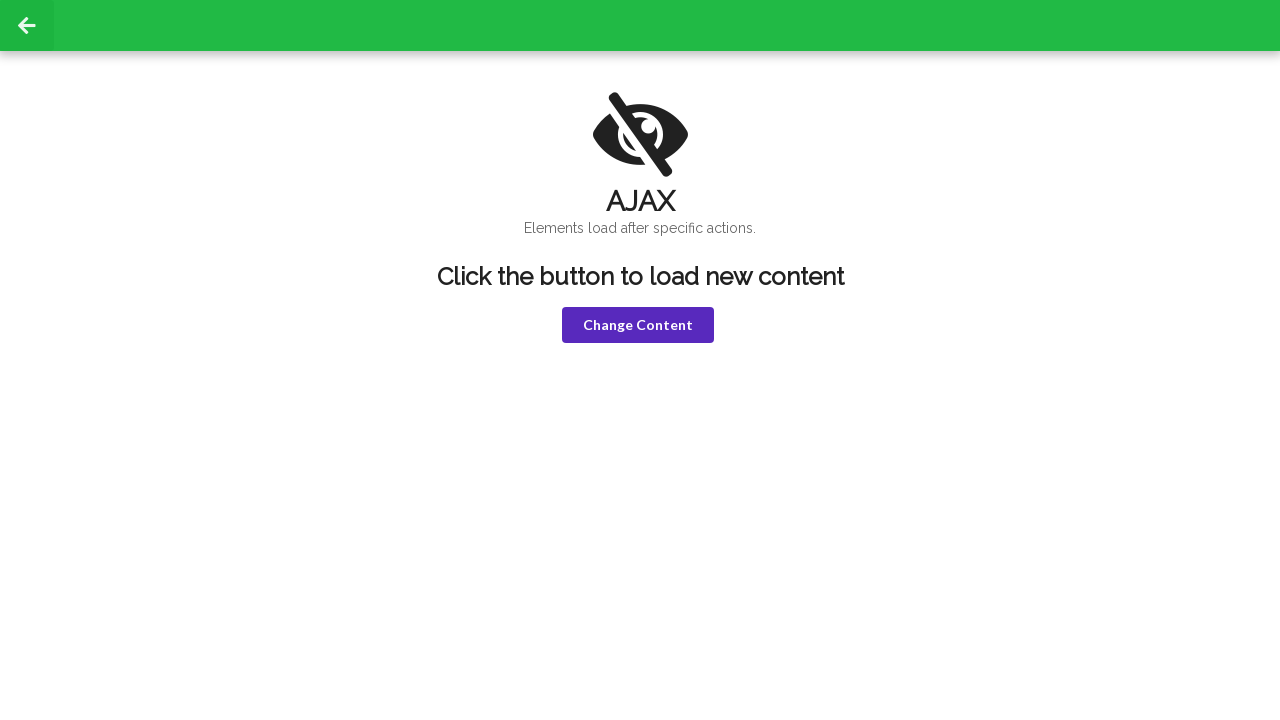

Waited for h1 element to appear after AJAX load
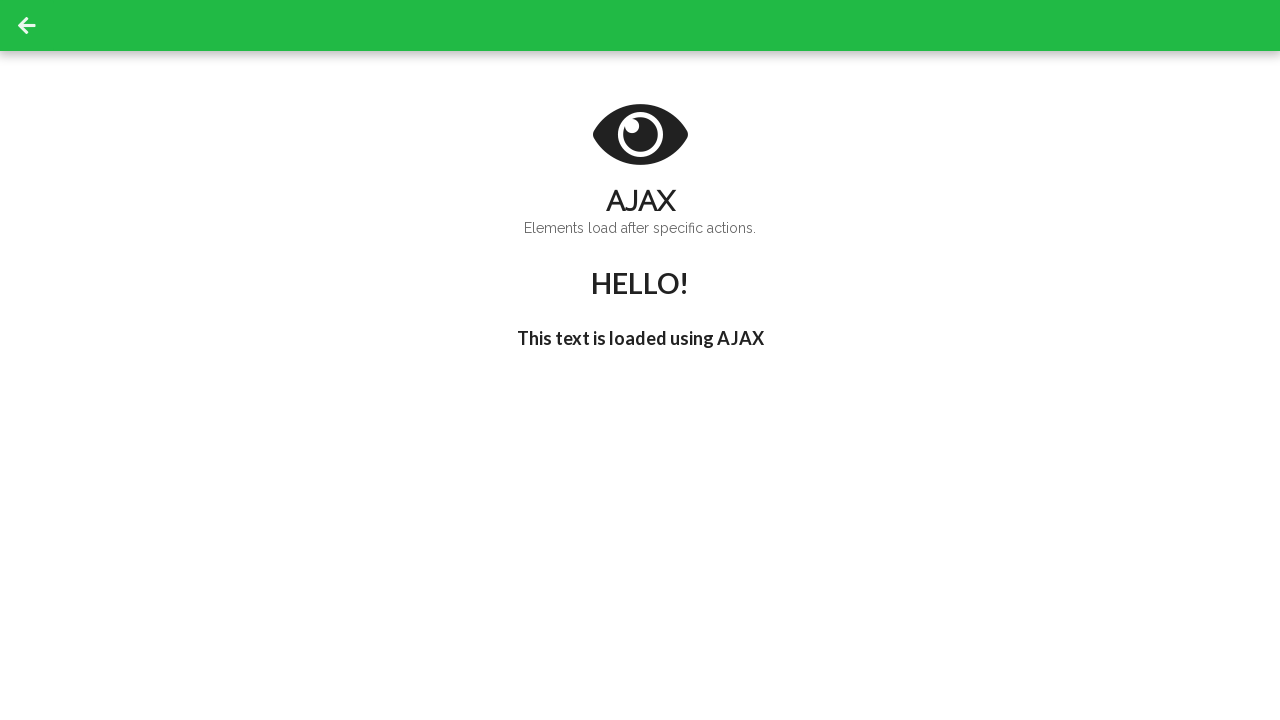

Waited for delayed h3 text to update with 'I'm late!' content
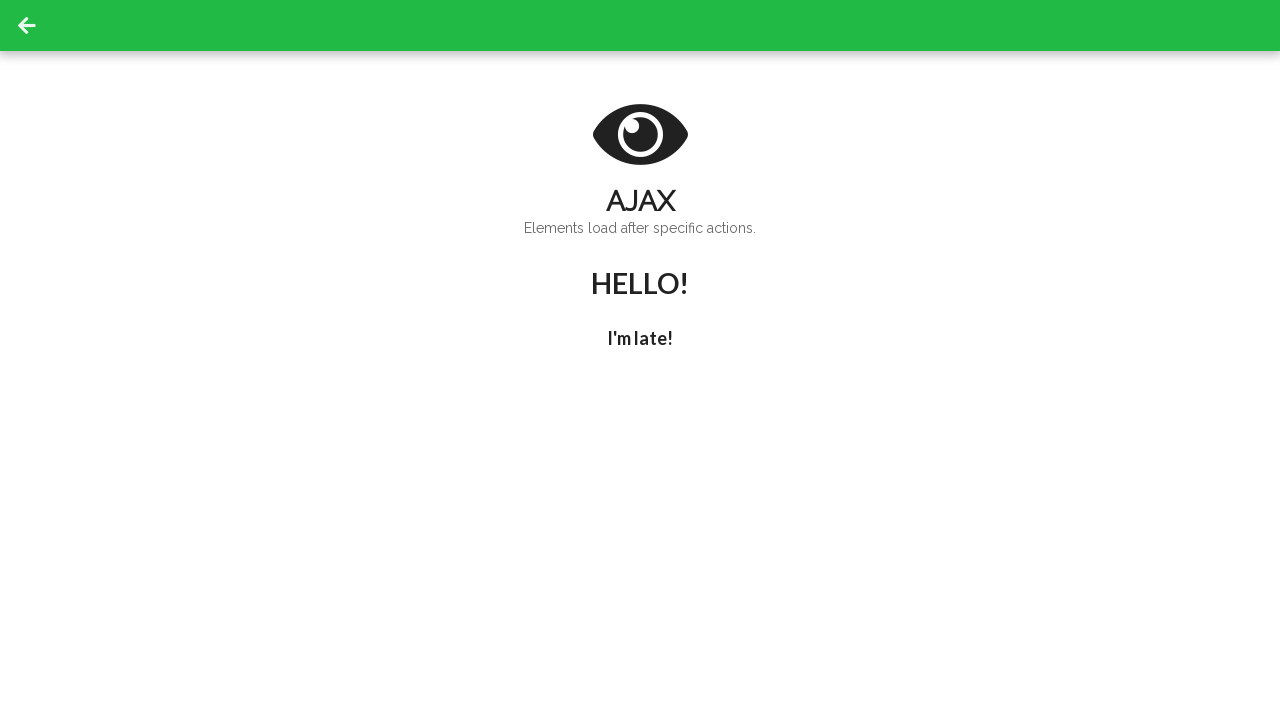

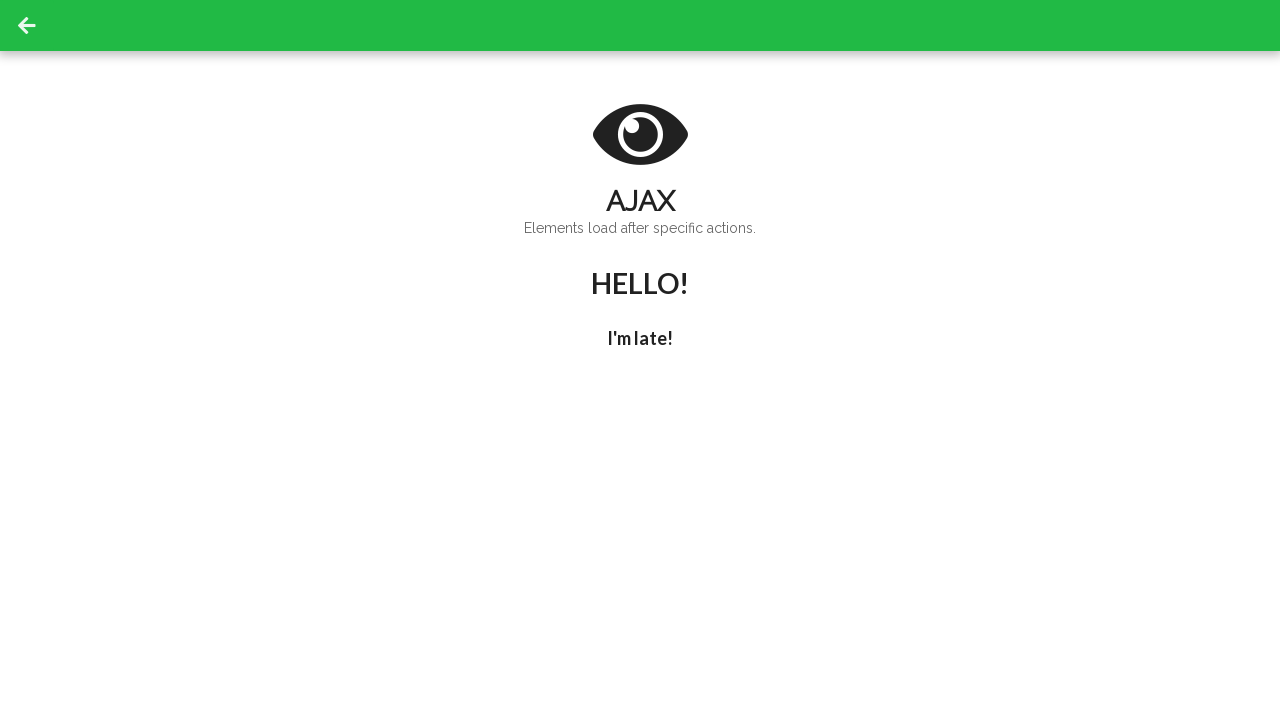